Demonstrates how to interact with elements inside an iframe by switching to the iframe context and clicking a radio button

Starting URL: https://www.w3schools.com/tags/tryit.asp?filename=tryhtml5_input_type_radio

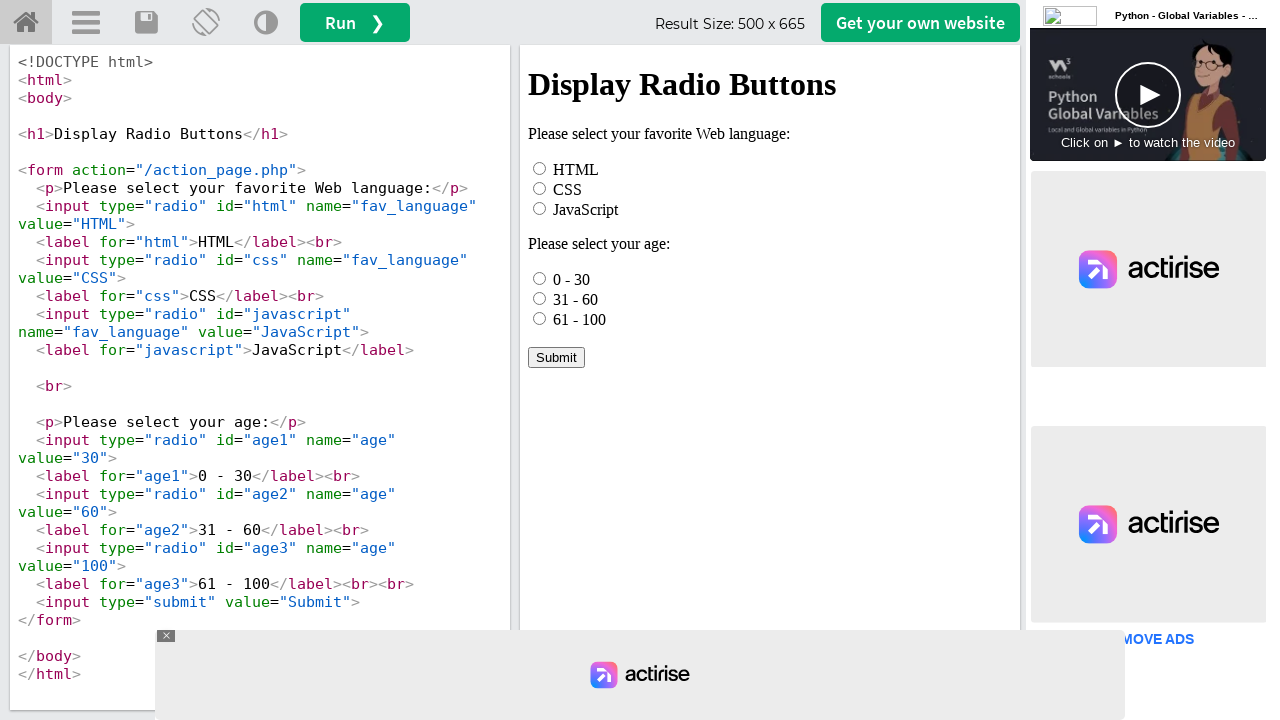

Switched to iframe with name 'iframeResult'
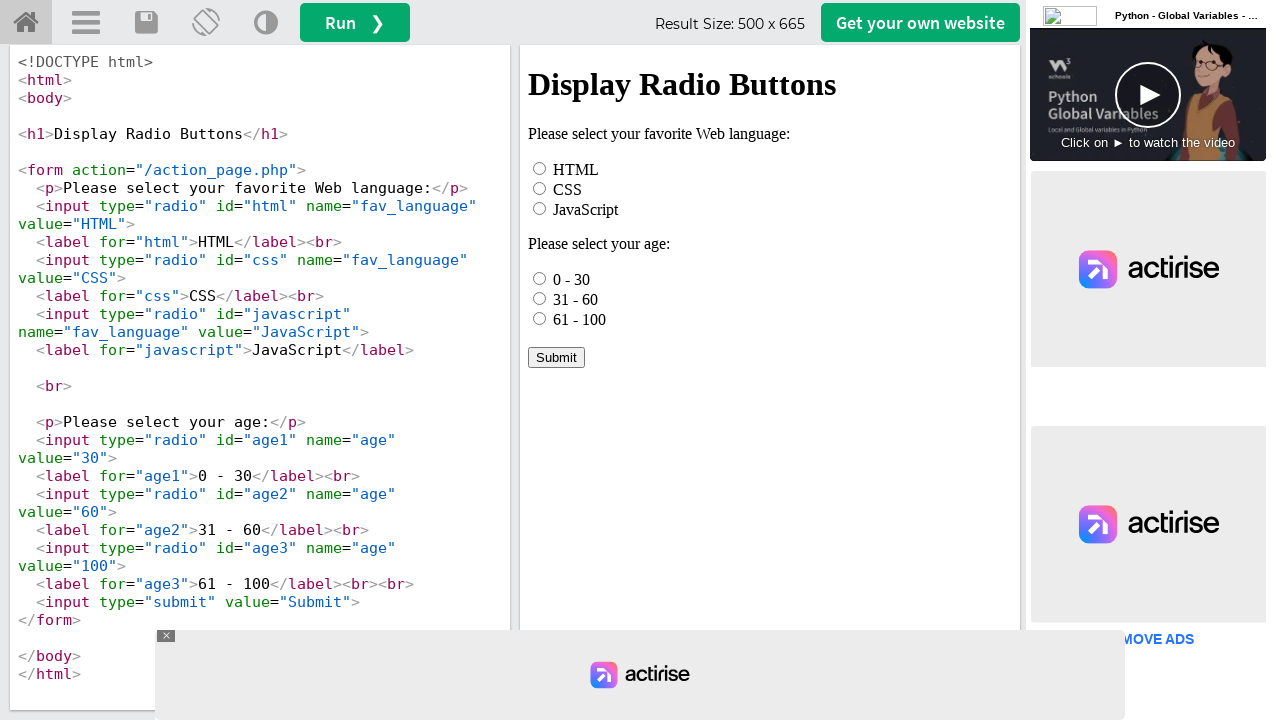

Clicked the HTML radio button inside the iframe at (540, 168) on xpath=//*[@id="html"]
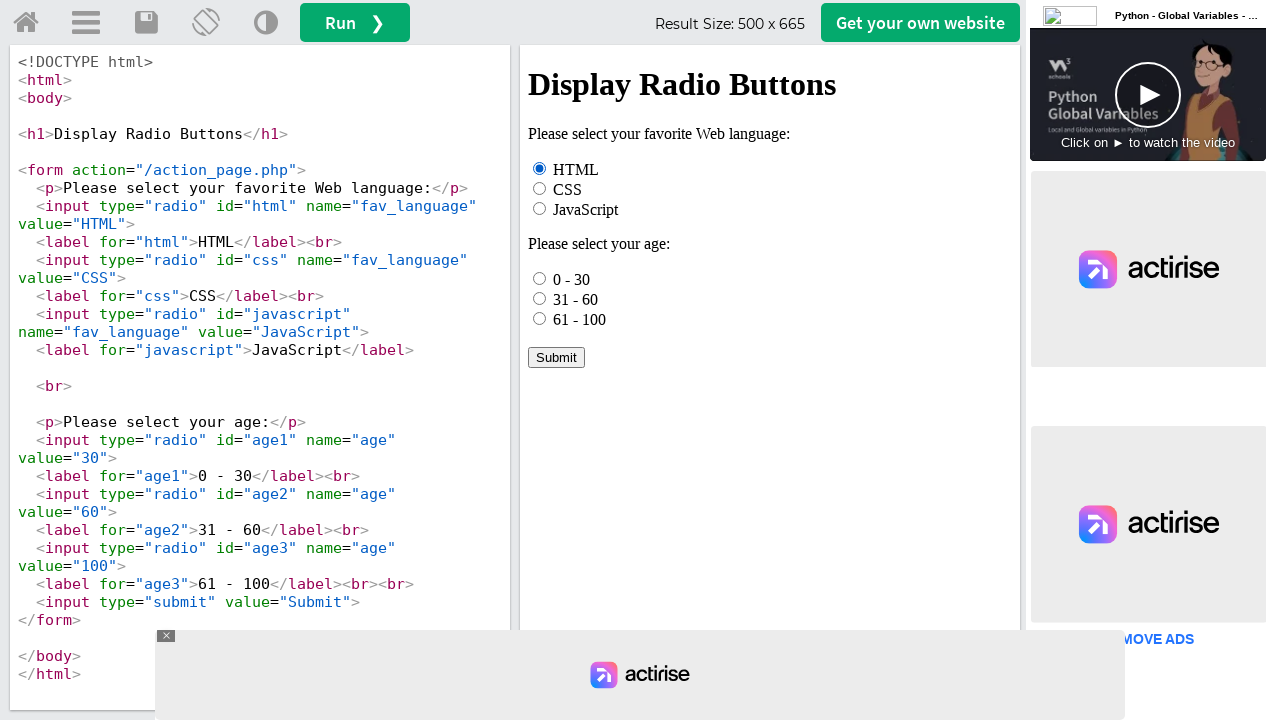

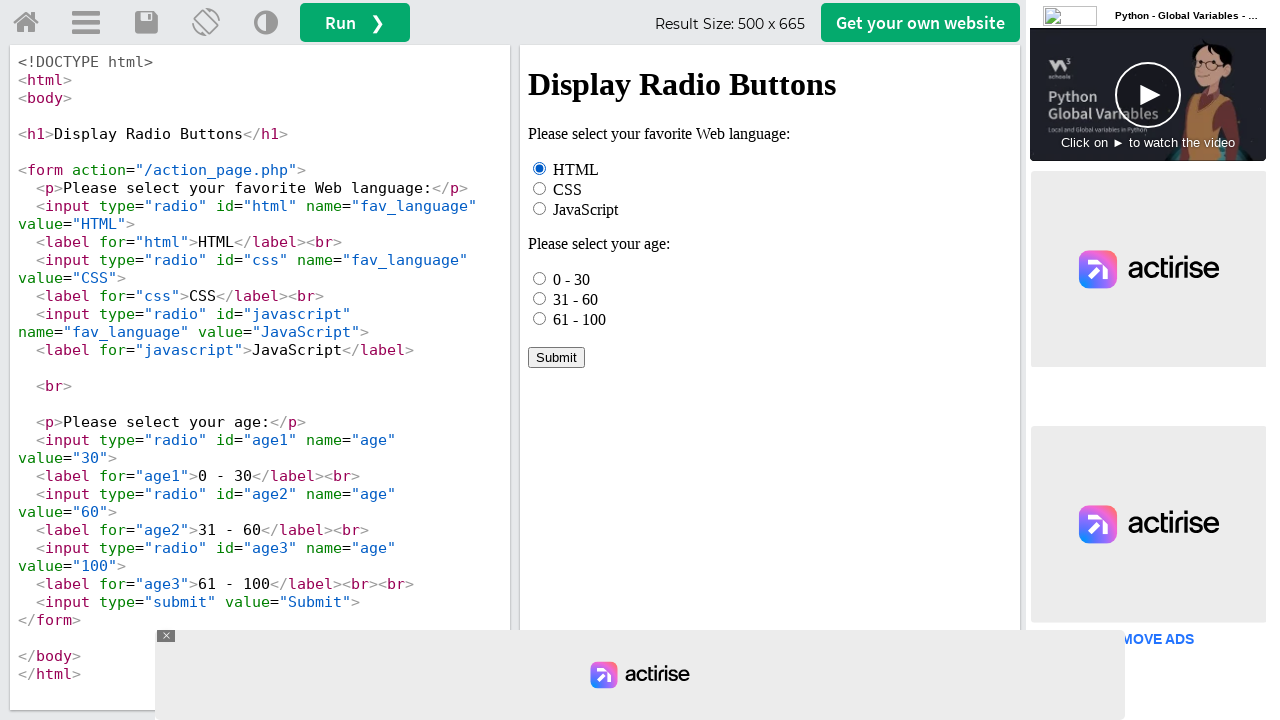